Navigates to the OrangeHRM demo login page and verifies that the page title "Login" is displayed correctly

Starting URL: https://opensource-demo.orangehrmlive.com/web/index.php/auth/login

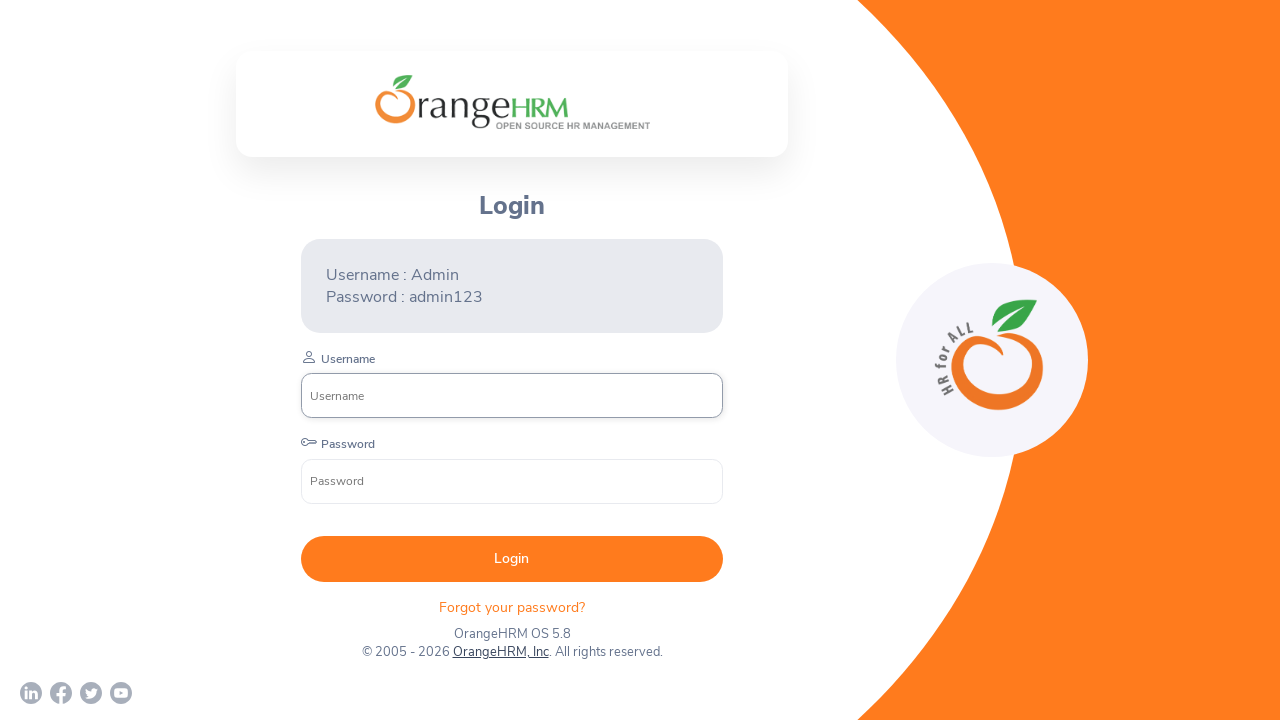

Waited for login page title selector to be visible
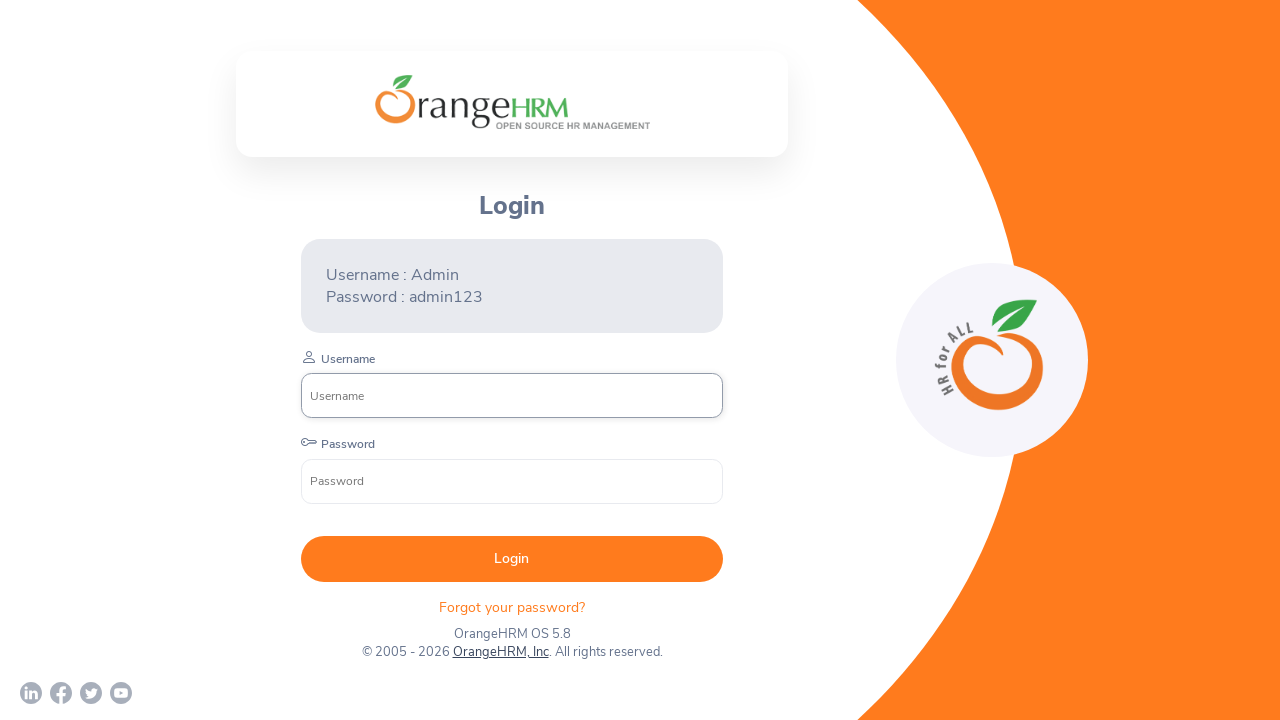

Retrieved login page title text content
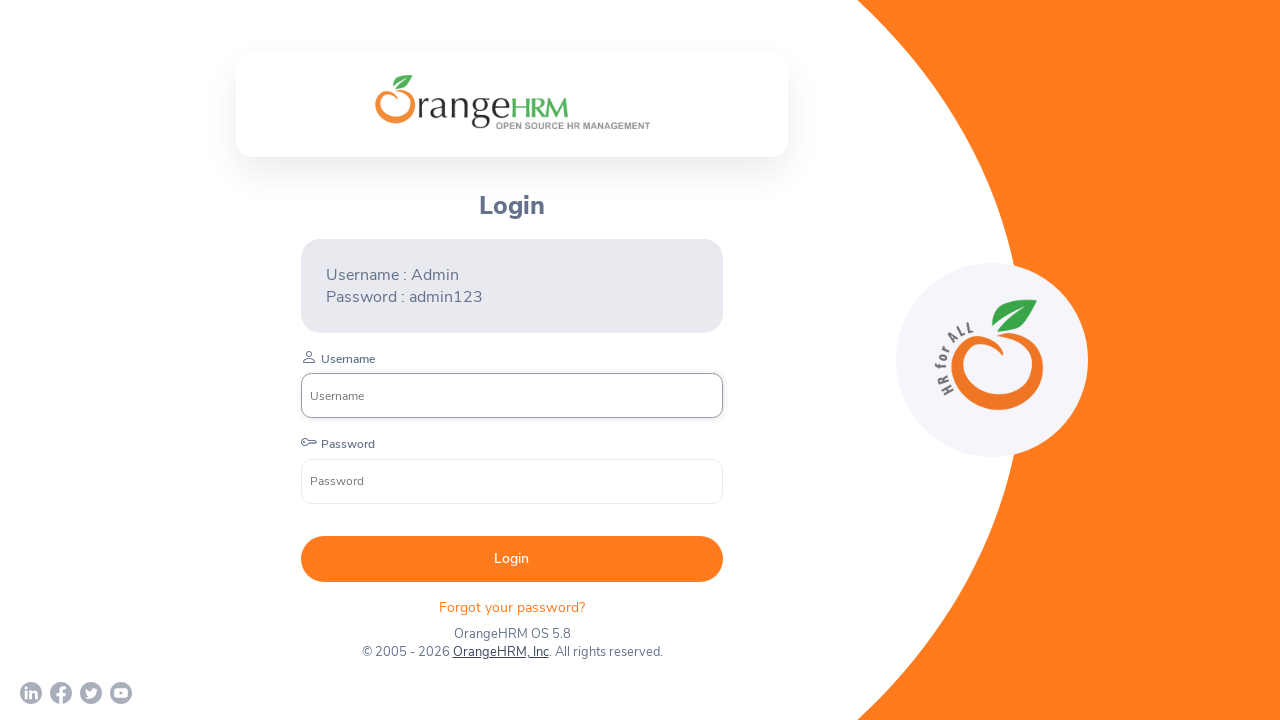

Verified login page title is 'Login'
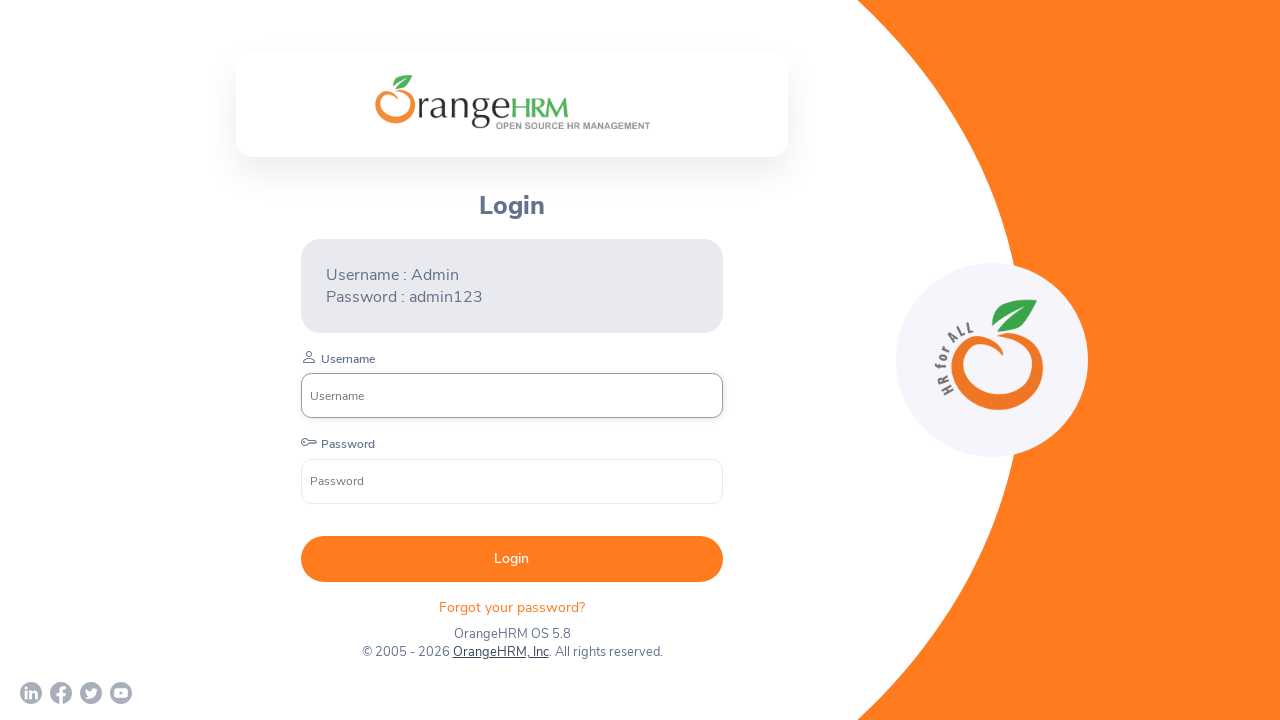

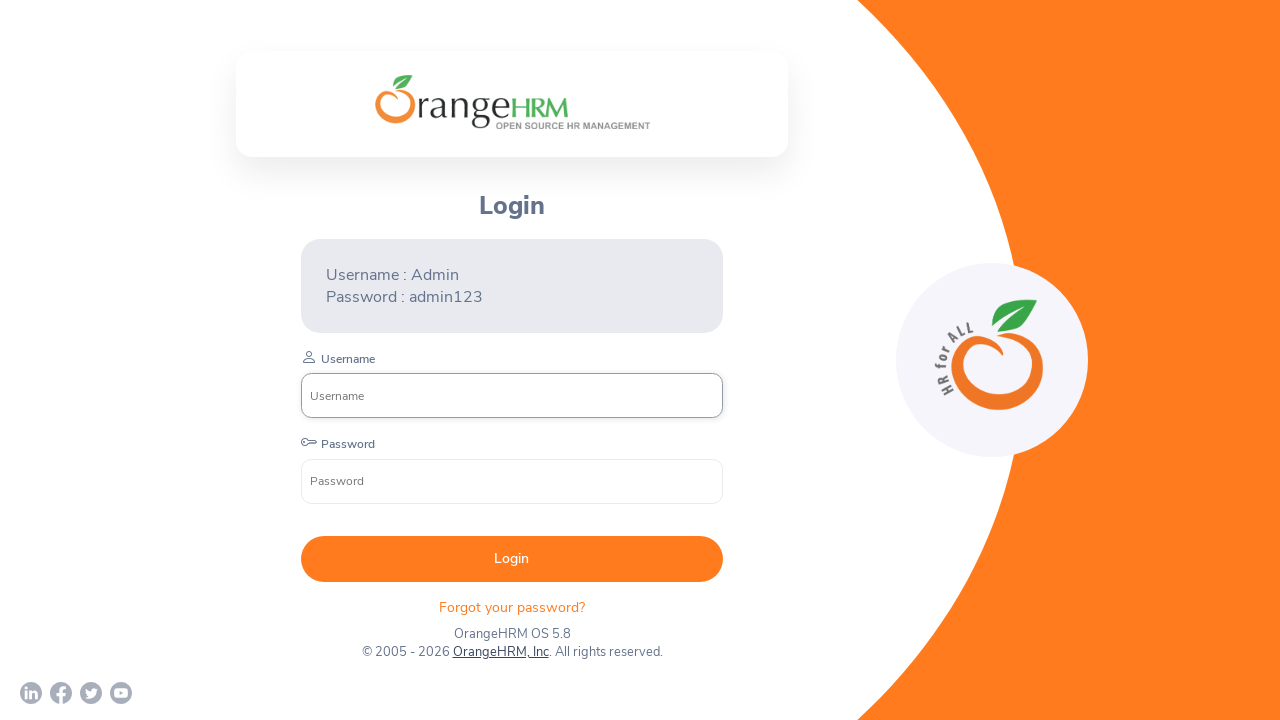